Navigates to World Bank country data page and filters countries by clicking on the alphabet filter for letter 'G'

Starting URL: https://data.worldbank.org/country

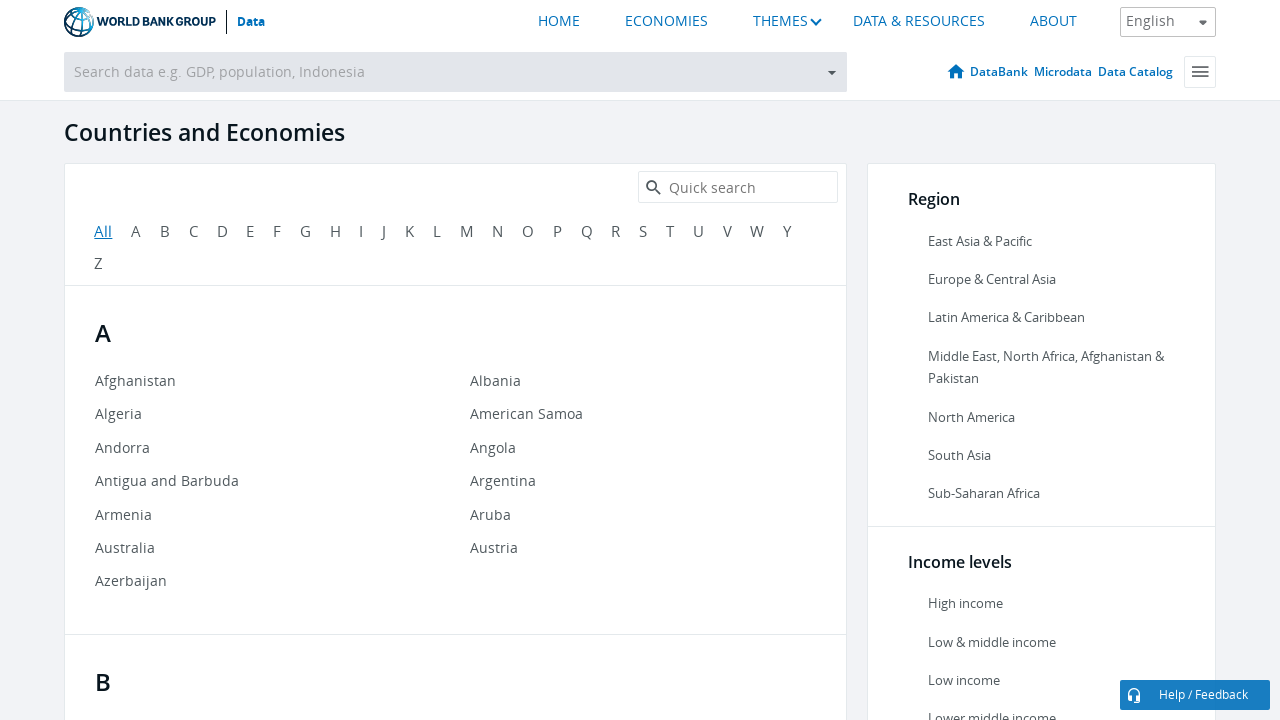

Navigated to World Bank country data page
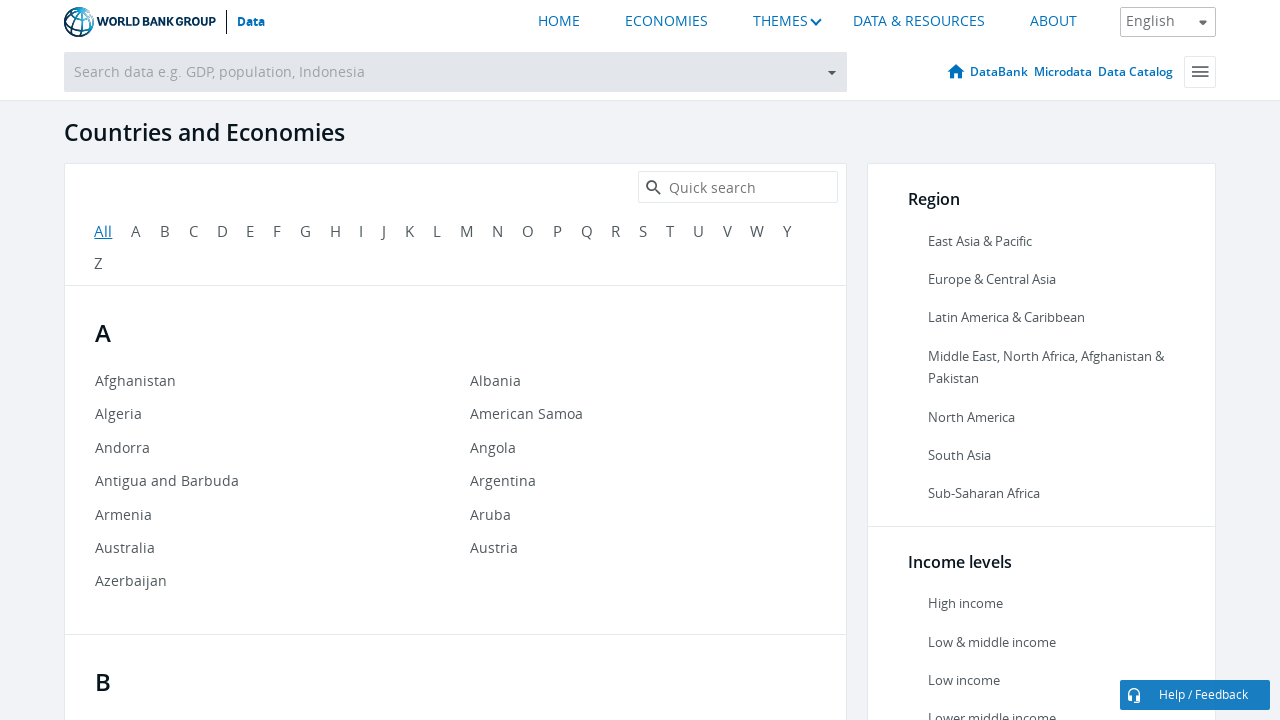

Clicked on alphabet filter section at (456, 251) on .alphabet
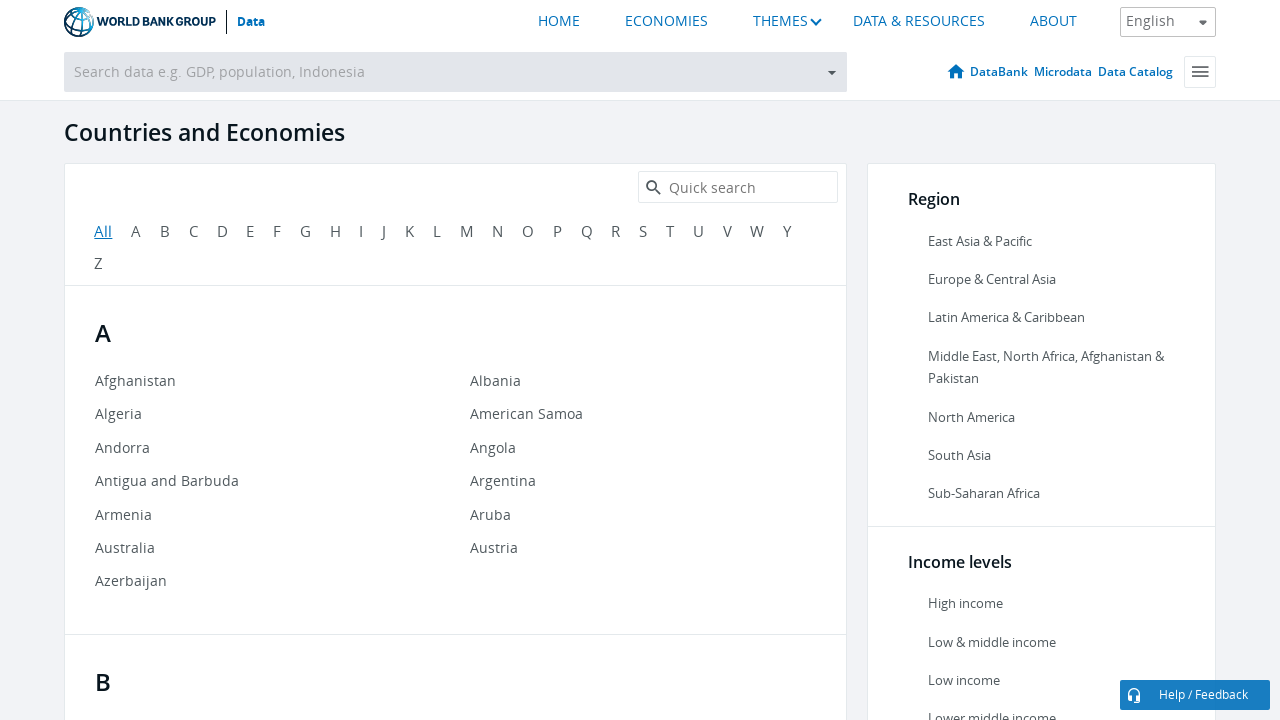

Clicked on letter 'G' to filter countries starting with G at (1136, 72) on a:text('G')
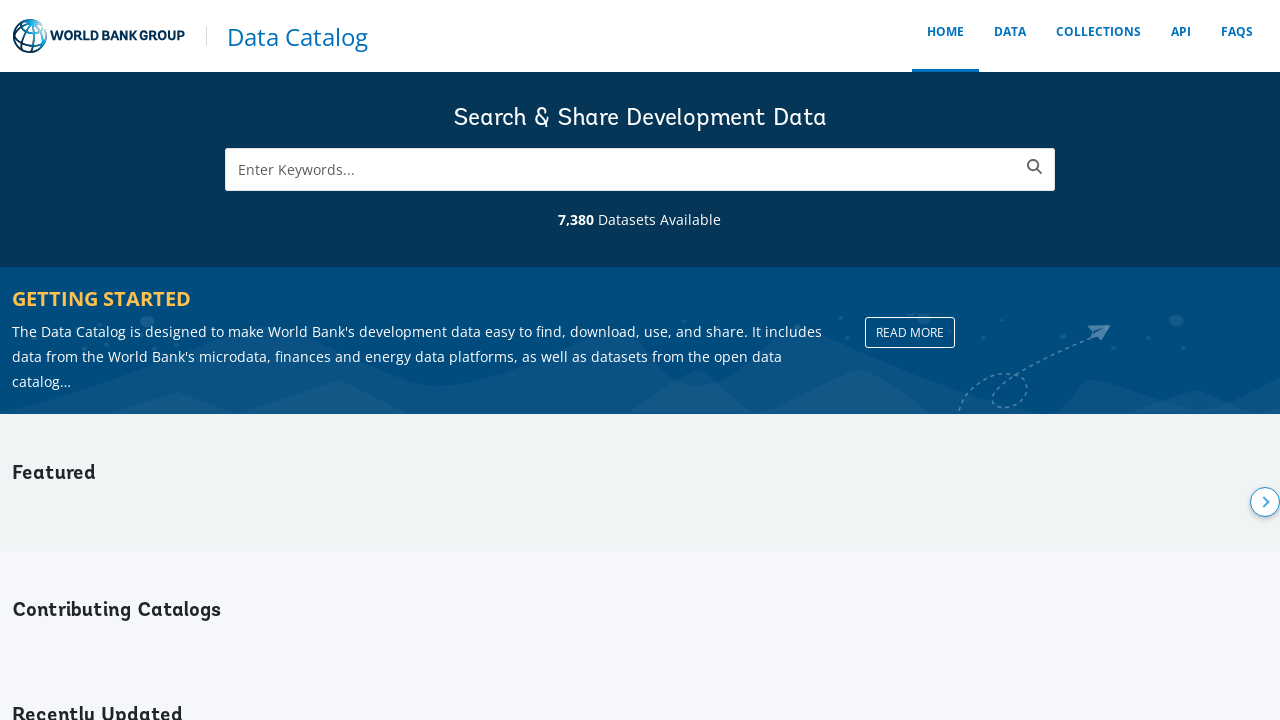

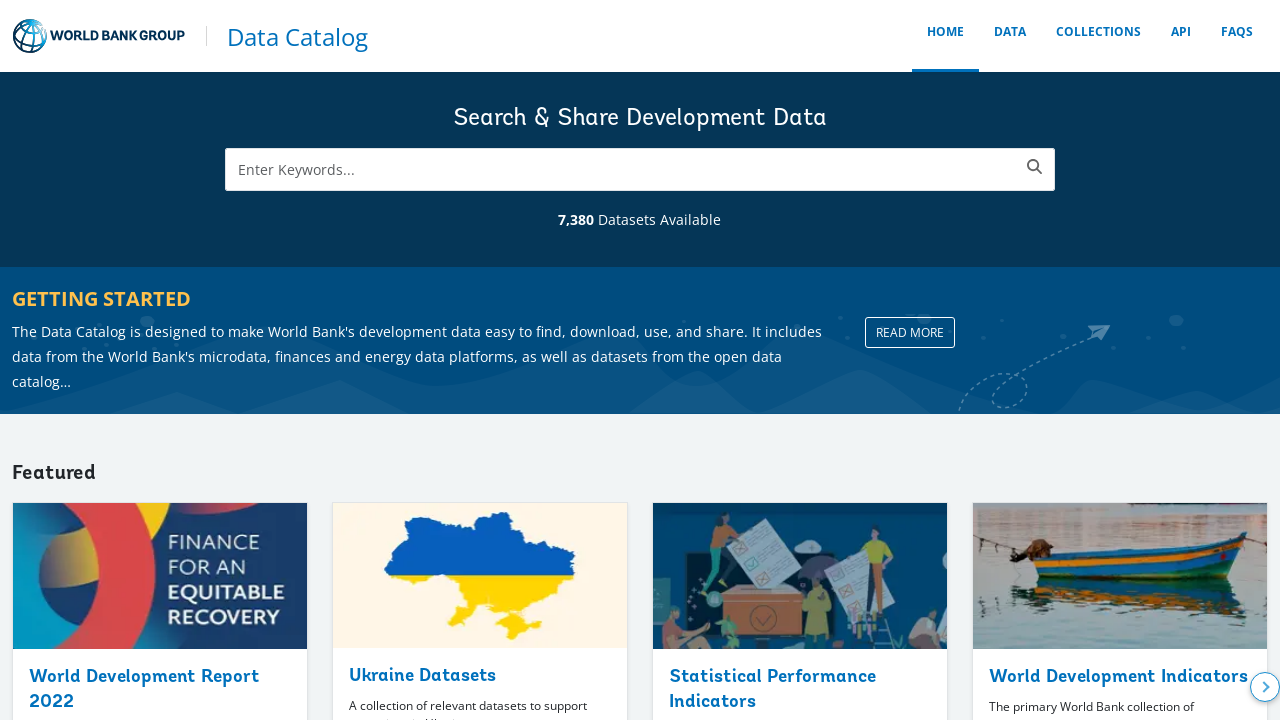